Tests double-click functionality on a button element on a test automation practice page

Starting URL: https://testautomationpractice.blogspot.com/

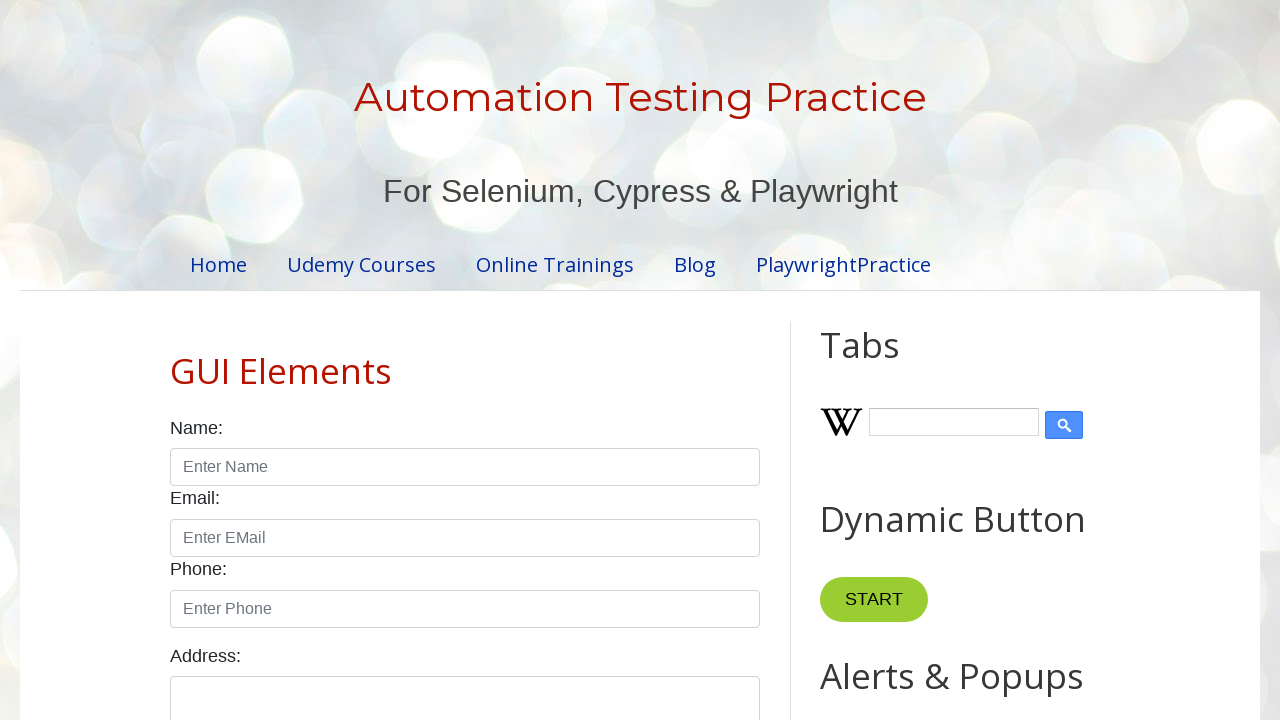

Navigated to test automation practice page
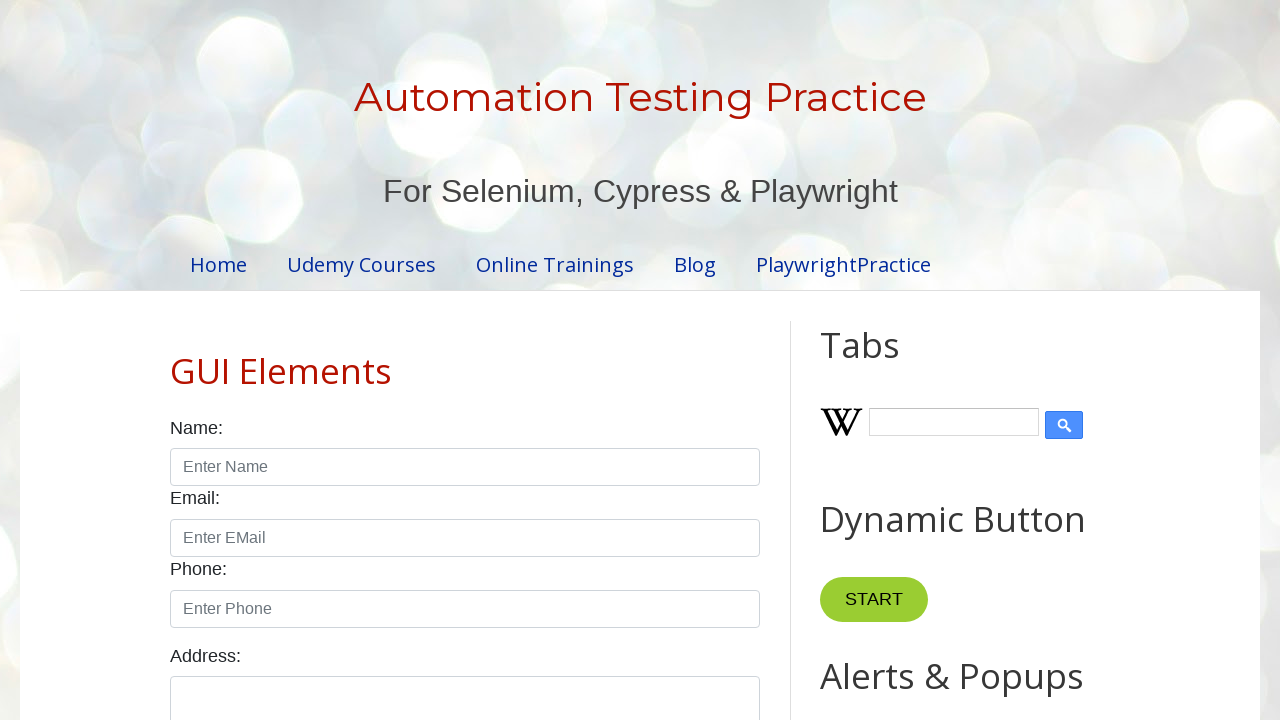

Double-clicked the button element at (885, 360) on xpath=//*[@id='HTML10']/div[1]/button
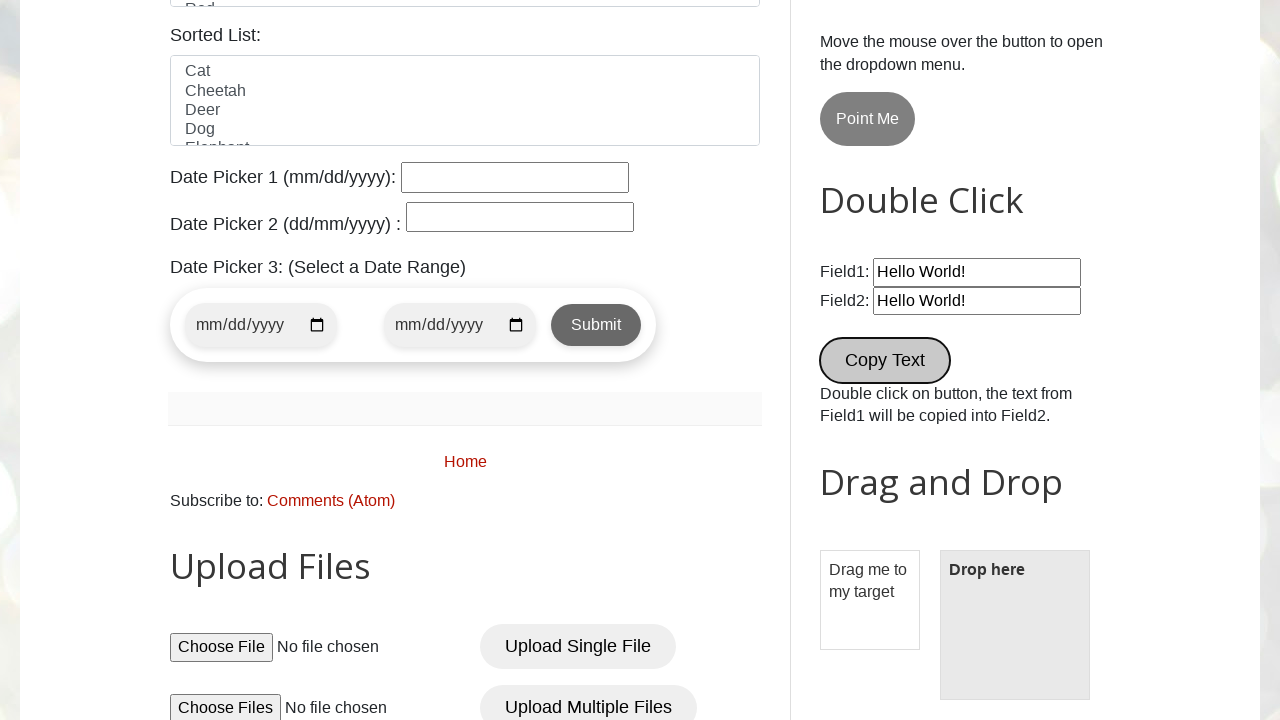

Waited 1 second to observe double-click results
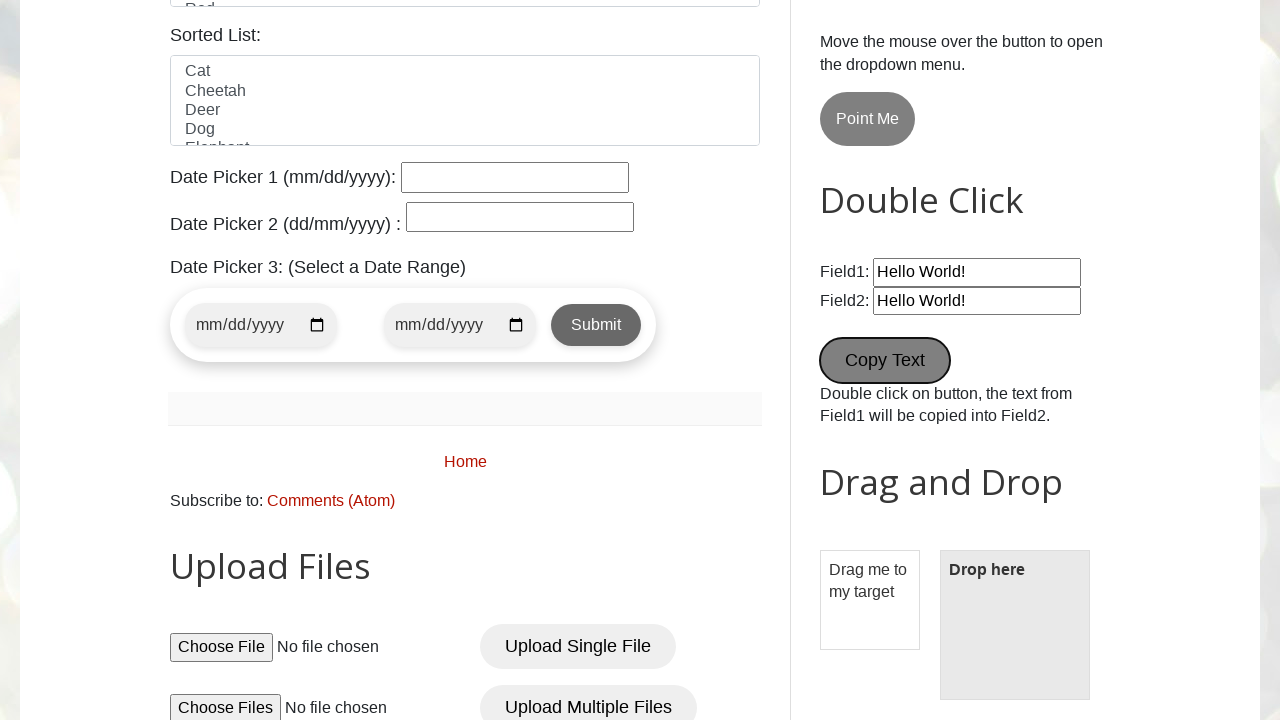

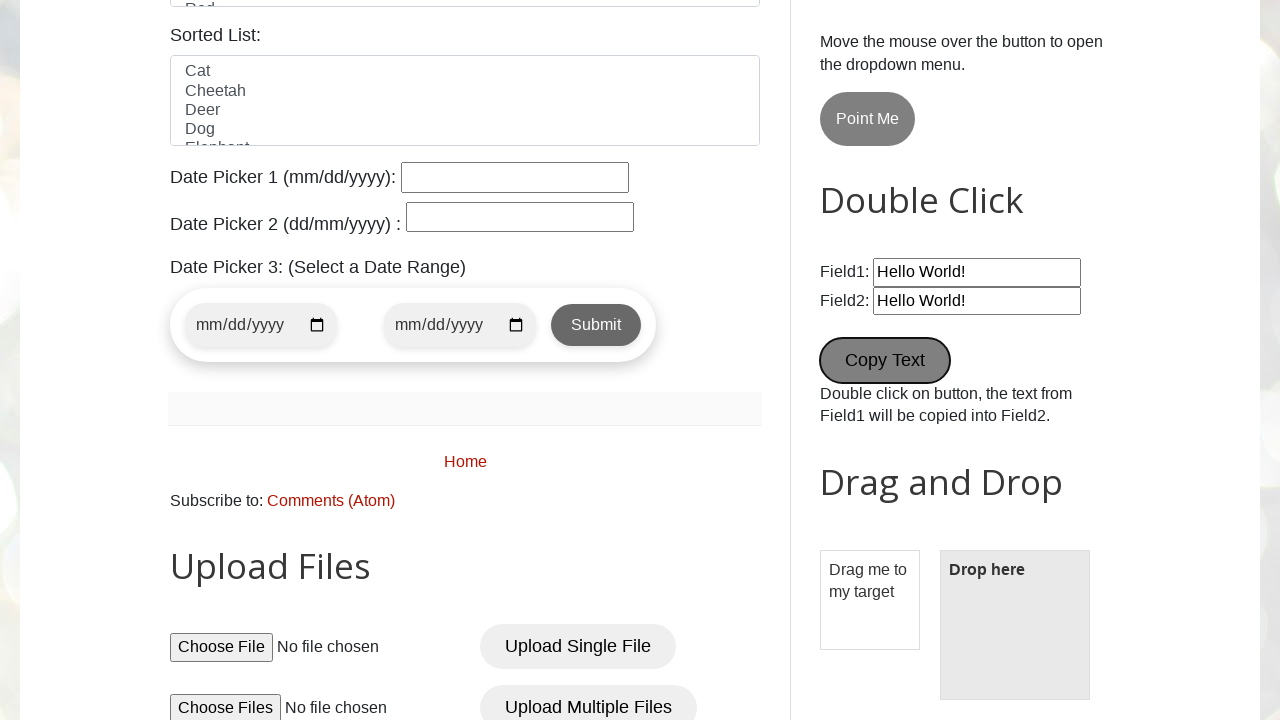